Navigates to the products page on automationexercise.com, adds product ID 2 to the cart, and clicks the continue shopping button to dismiss the modal.

Starting URL: https://www.automationexercise.com/products

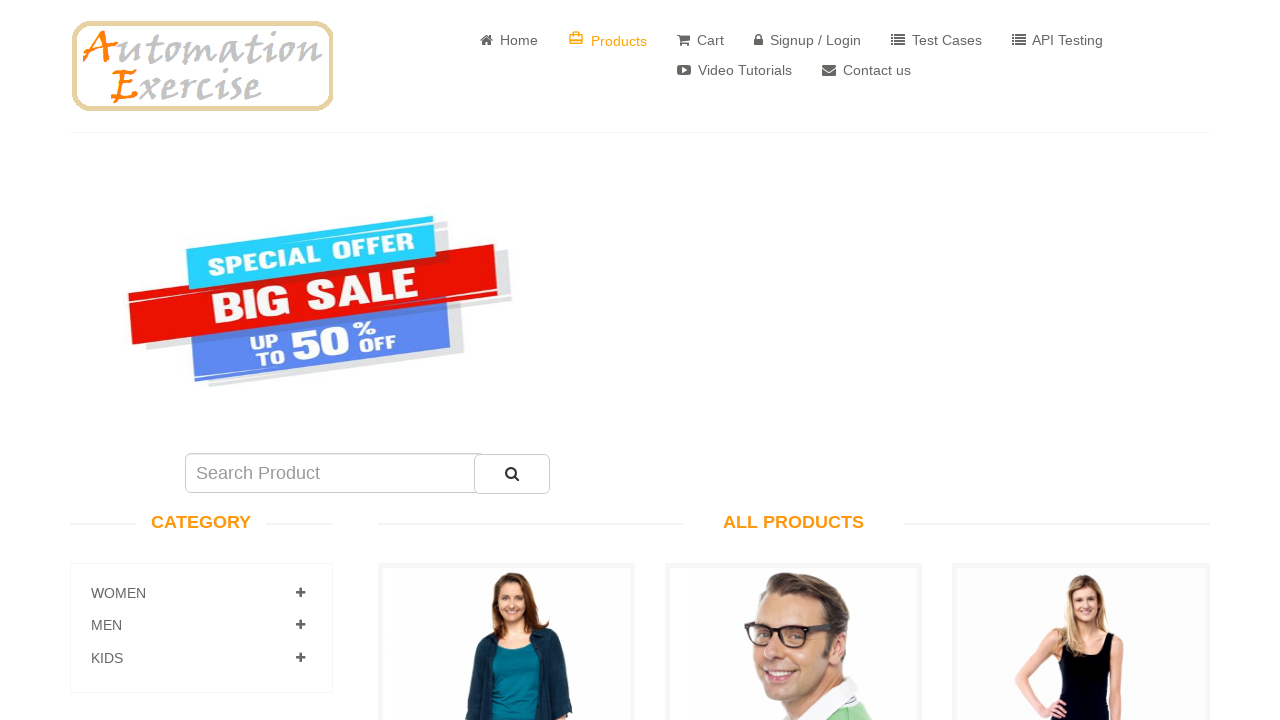

Waited for add to cart button for product ID 2 to appear
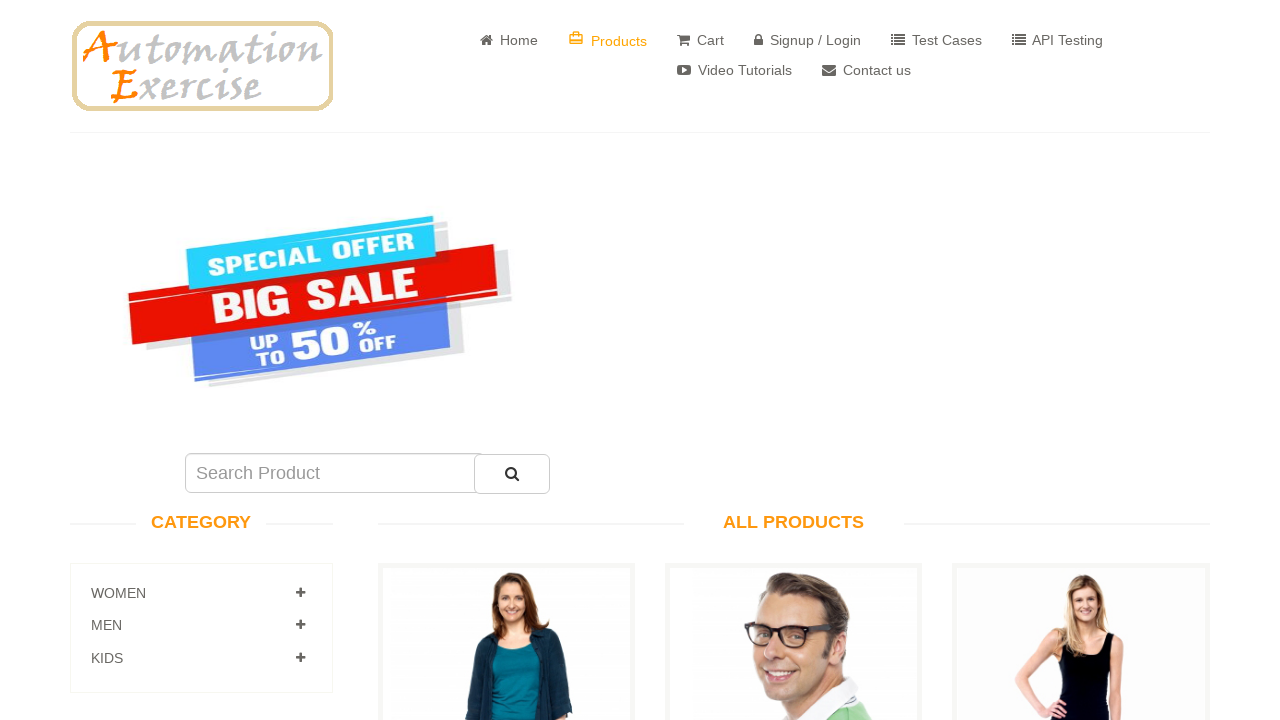

Clicked add to cart button for product ID 2 at (794, 361) on a[data-product-id="2"].add-to-cart
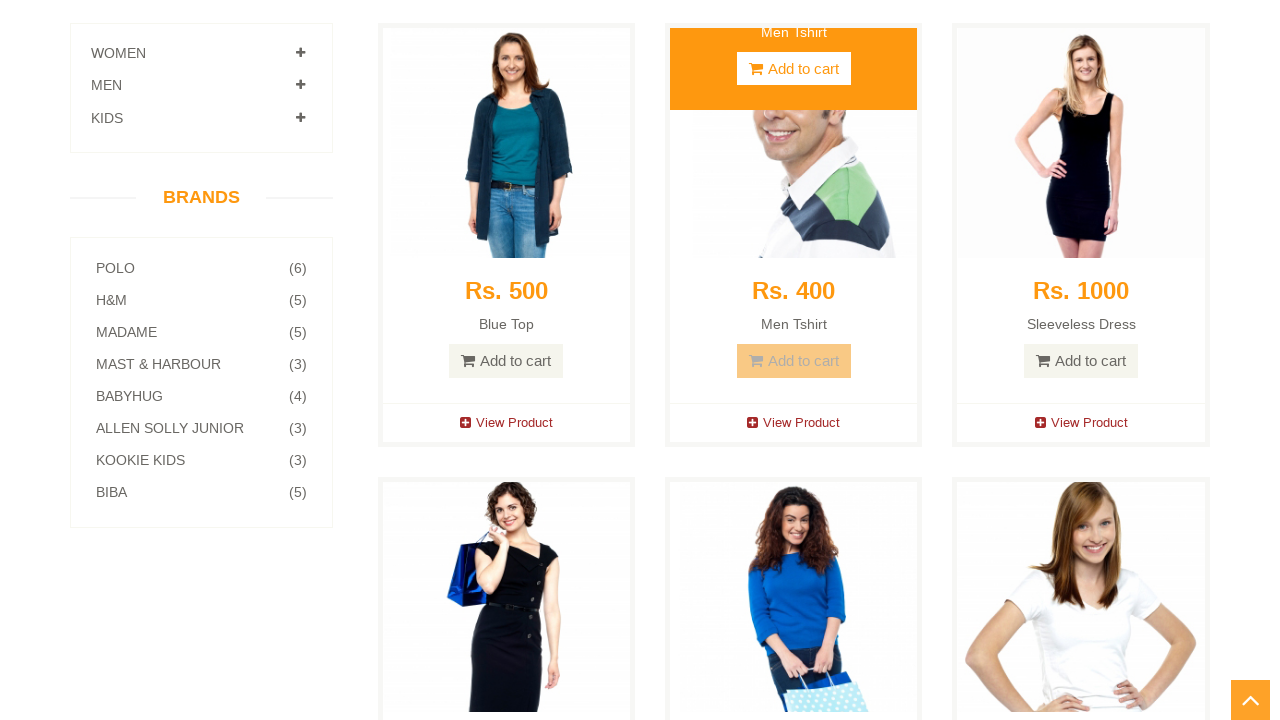

Waited for Continue Shopping button to appear in modal
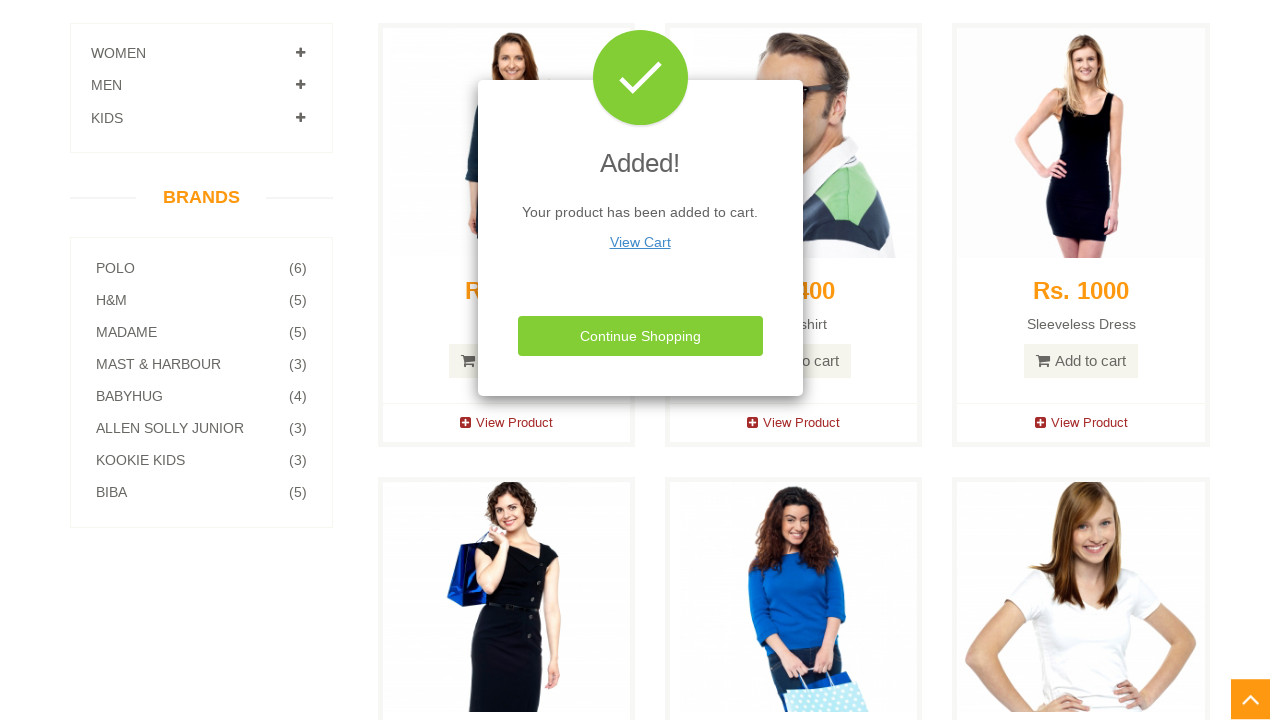

Clicked Continue Shopping button to dismiss modal at (640, 336) on button.btn.btn-success.close-modal.btn-block[data-dismiss="modal"]
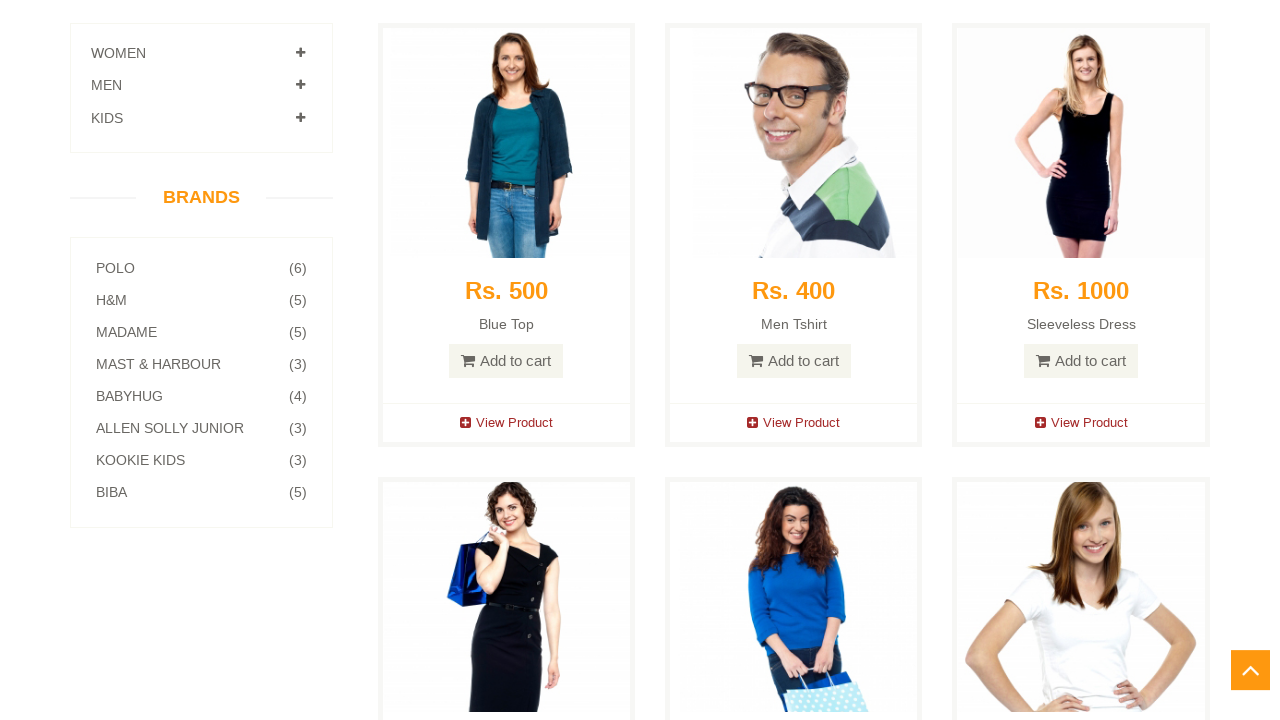

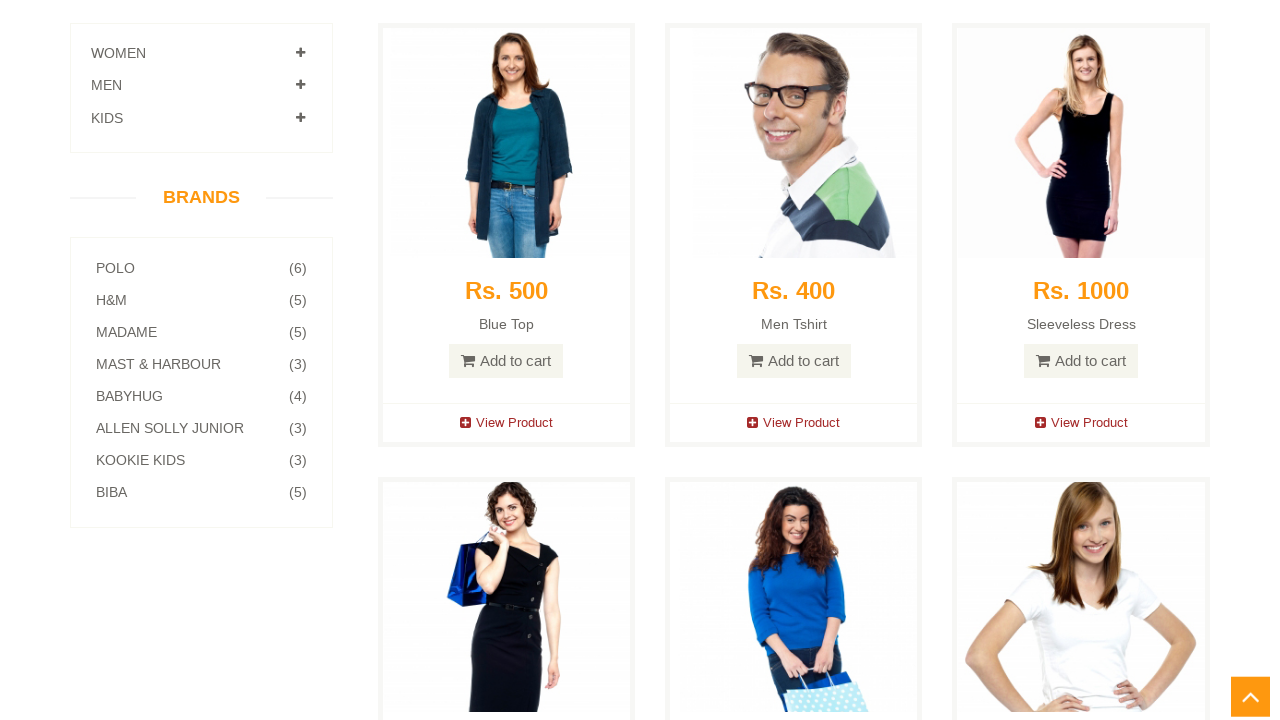